Tests navigation to the Alerts, Frame & Windows section by clicking on the corresponding card from the homepage

Starting URL: https://demoqa.com/

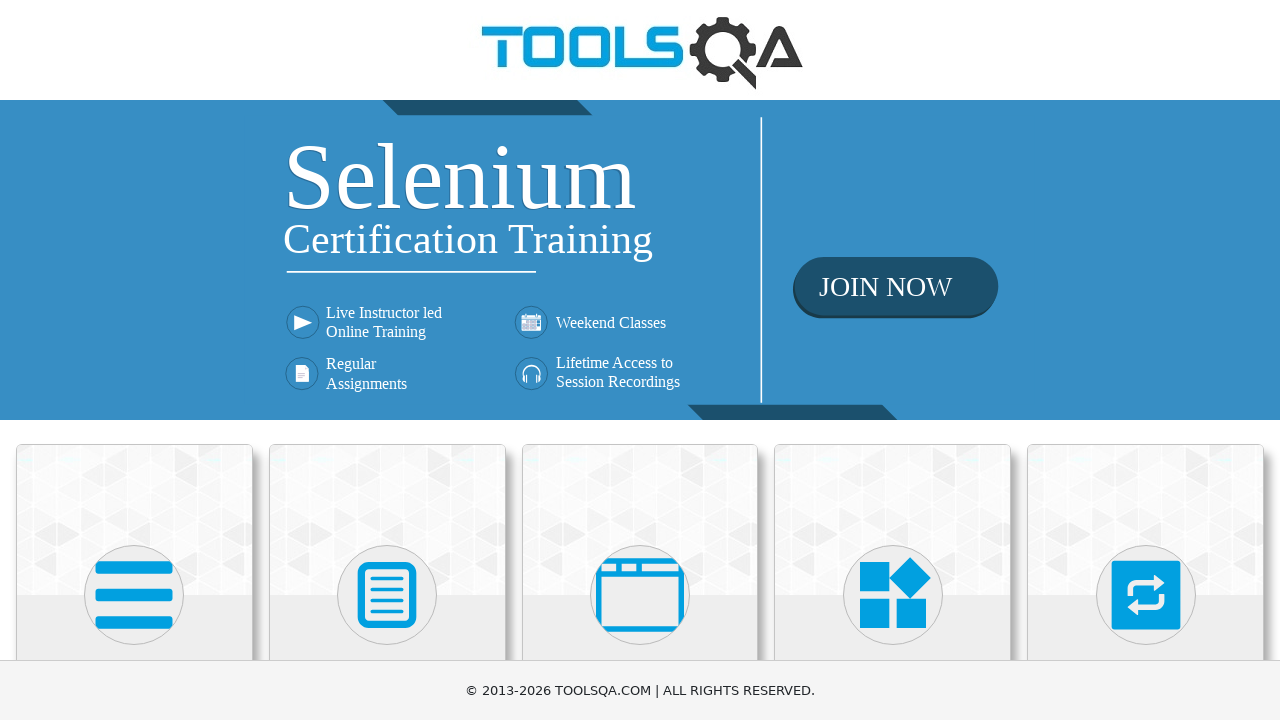

Clicked on the Alerts, Frame & Windows card at (640, 360) on .card-body:has-text('Alerts, Frame & Windows')
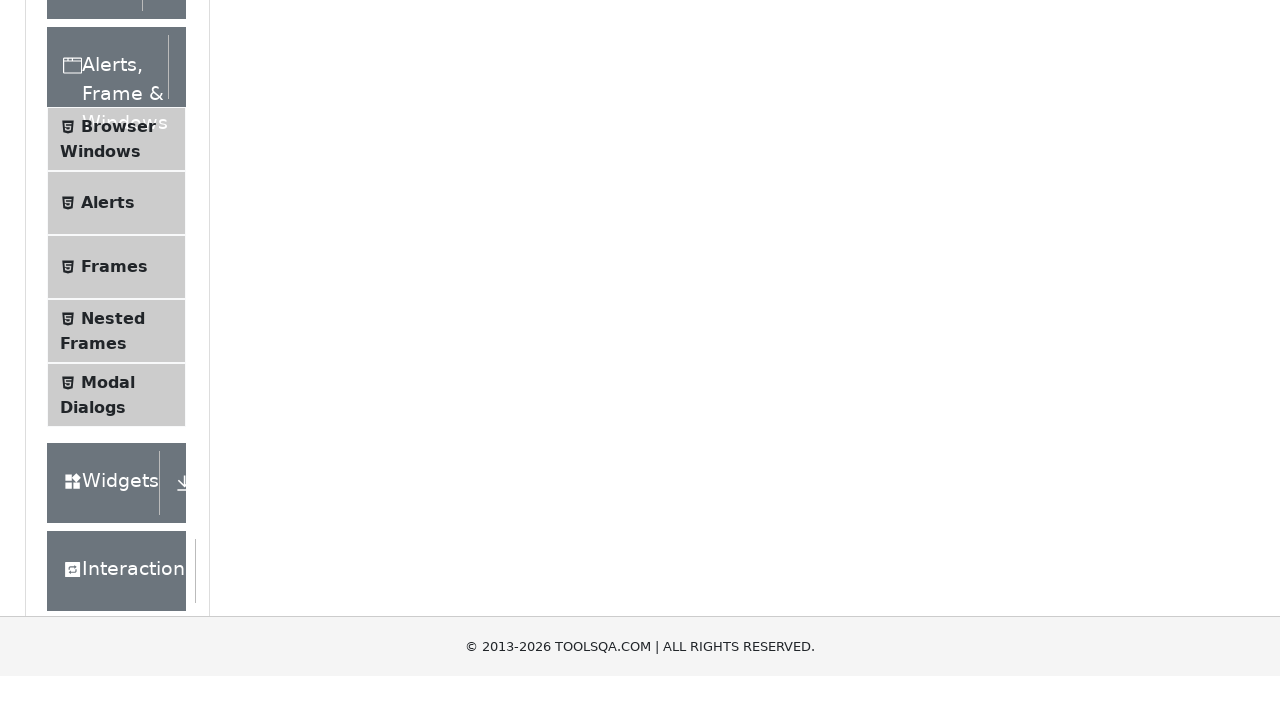

Successfully navigated to Alerts, Frame & Windows page
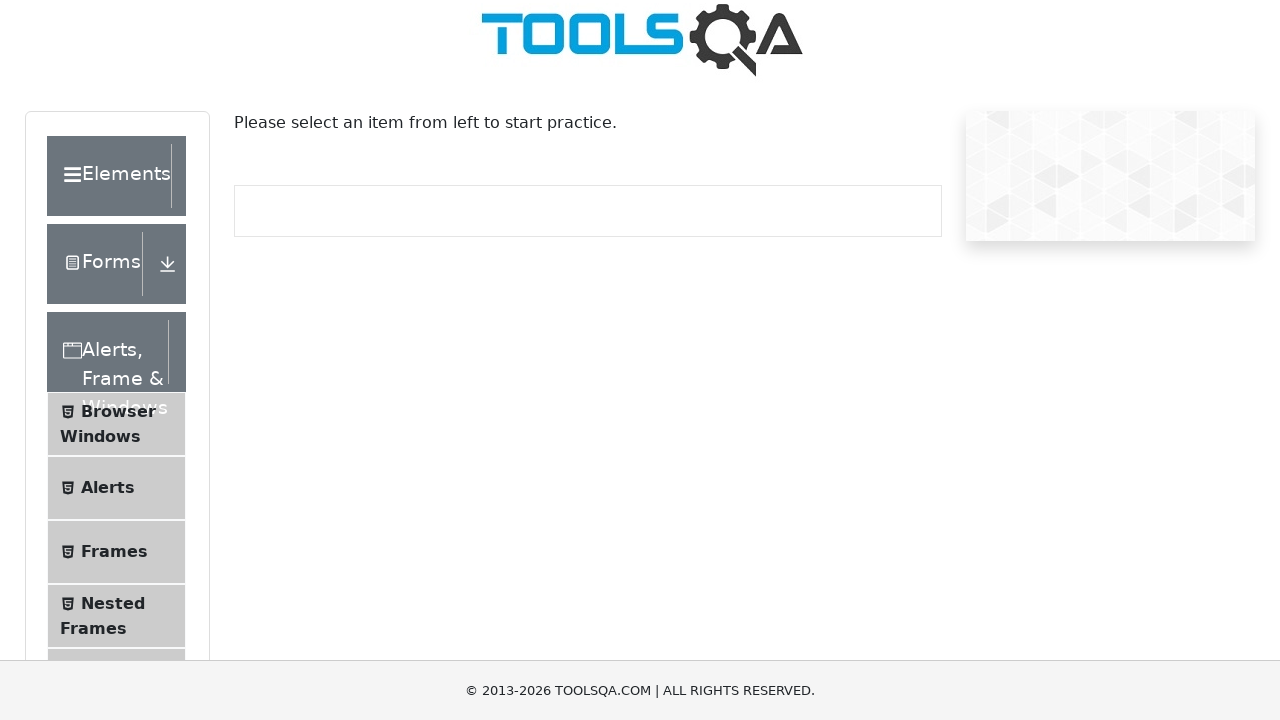

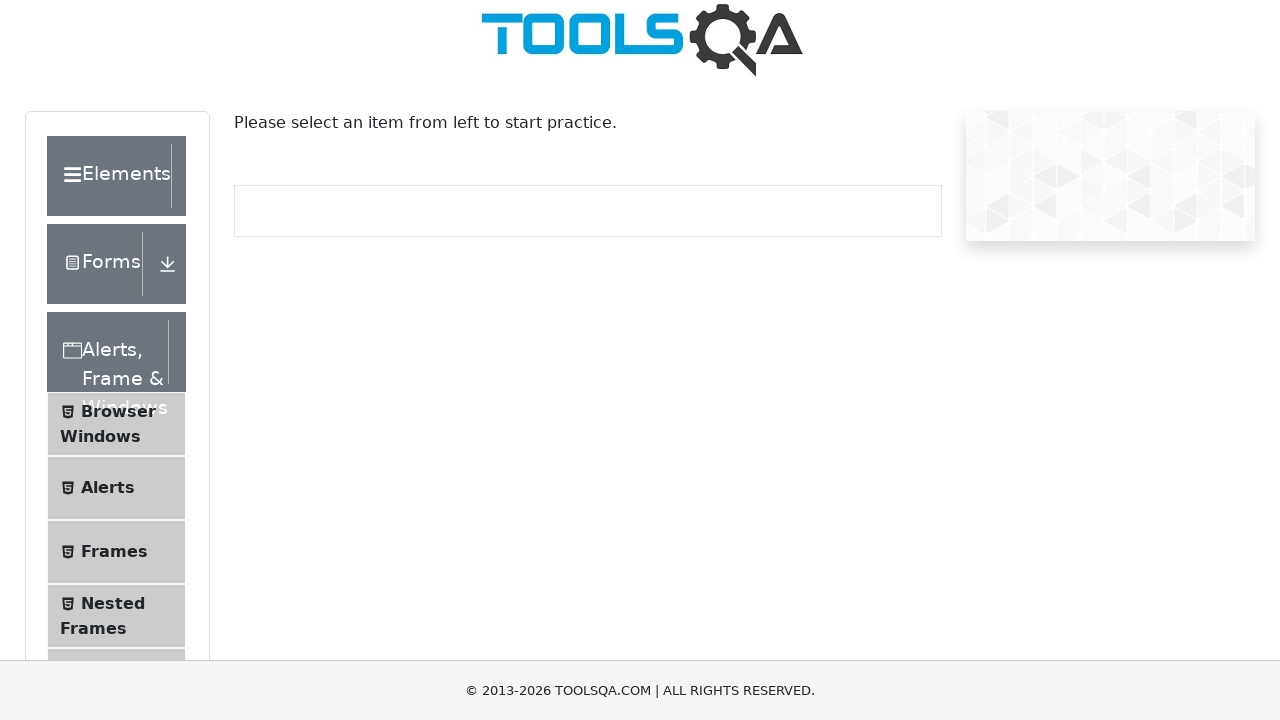